Tests checkbox functionality by clicking a checkbox to select it, then clicking again to deselect it, verifying the toggle behavior

Starting URL: https://rahulshettyacademy.com/AutomationPractice/

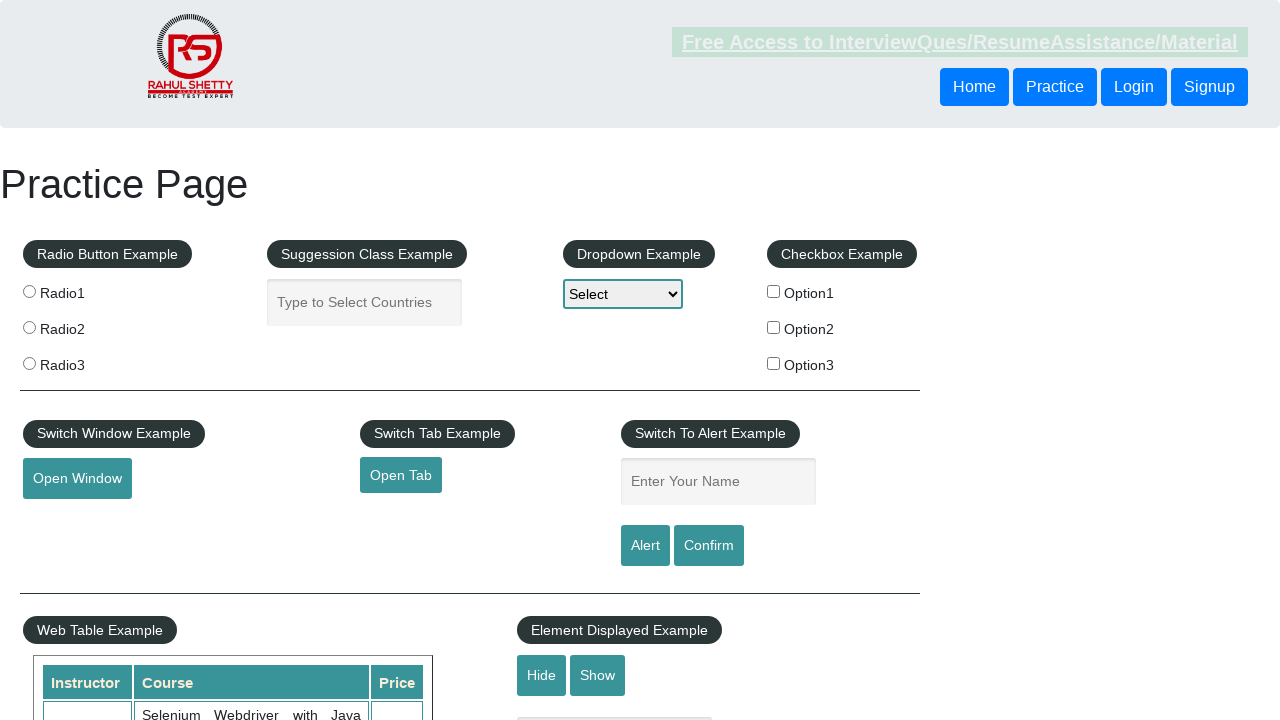

Navigated to AutomationPractice page
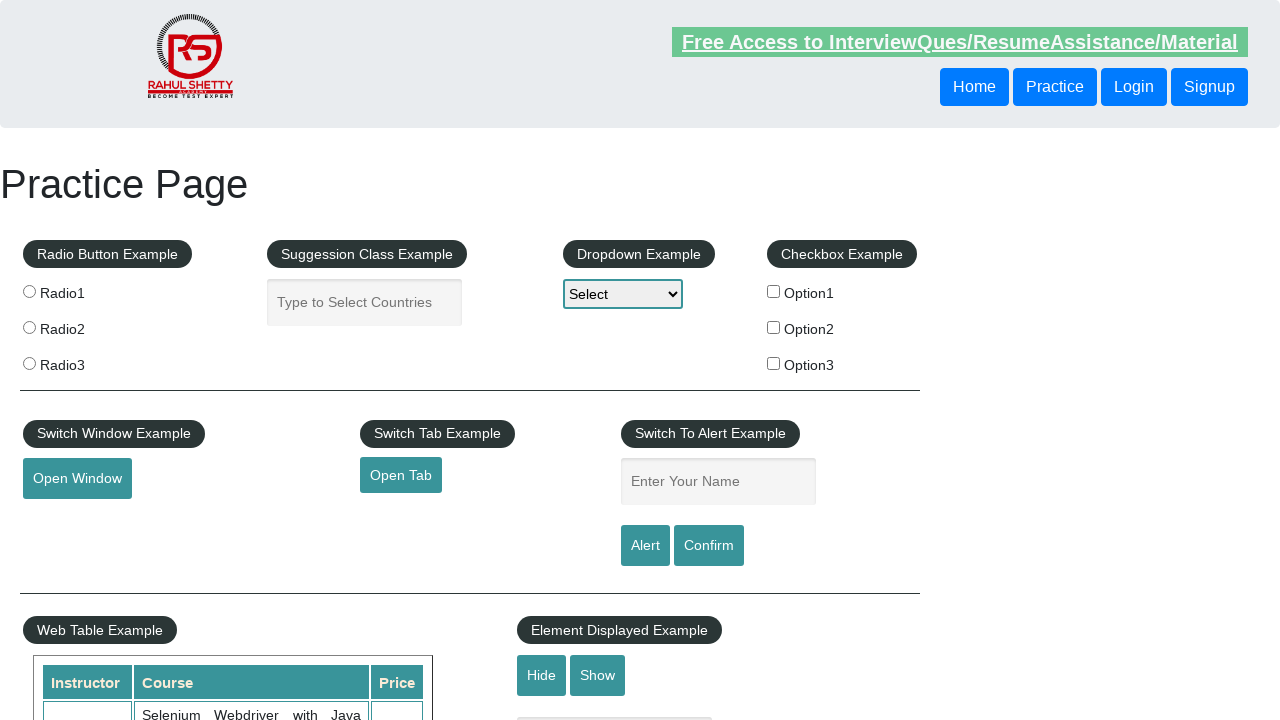

Checkboxes loaded on the page
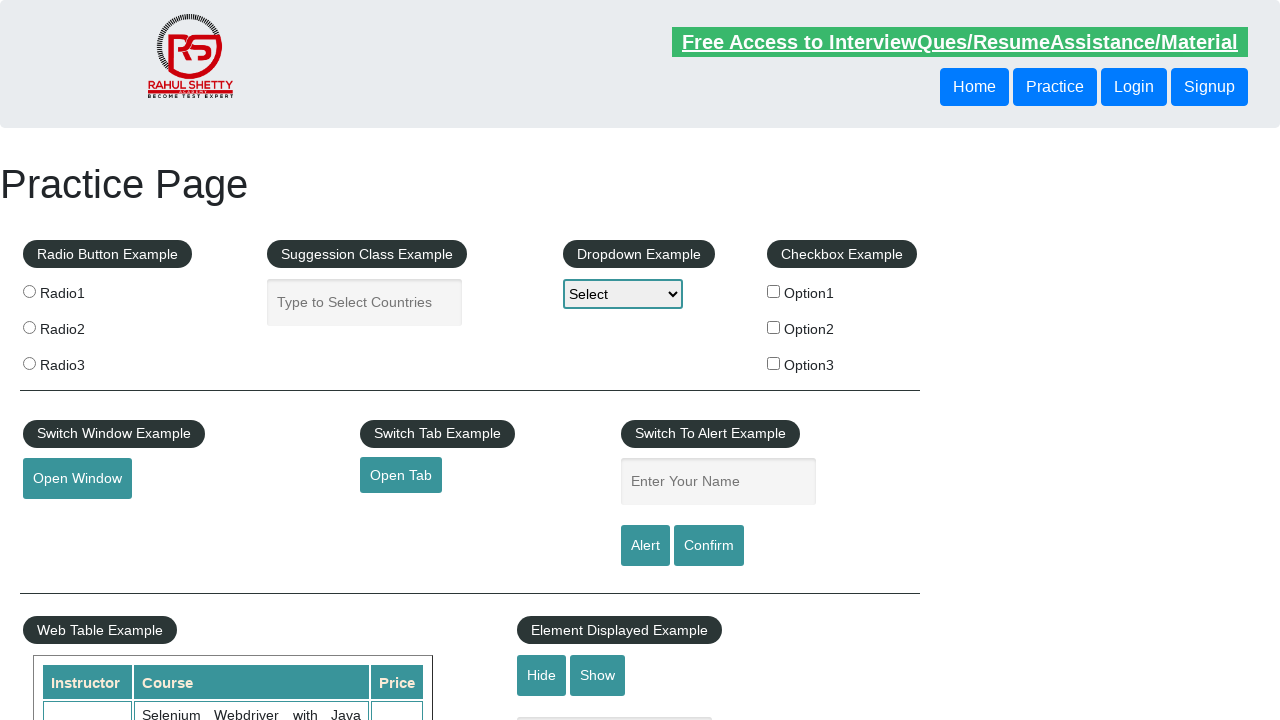

Clicked checkbox to select it at (774, 291) on #checkBoxOption1
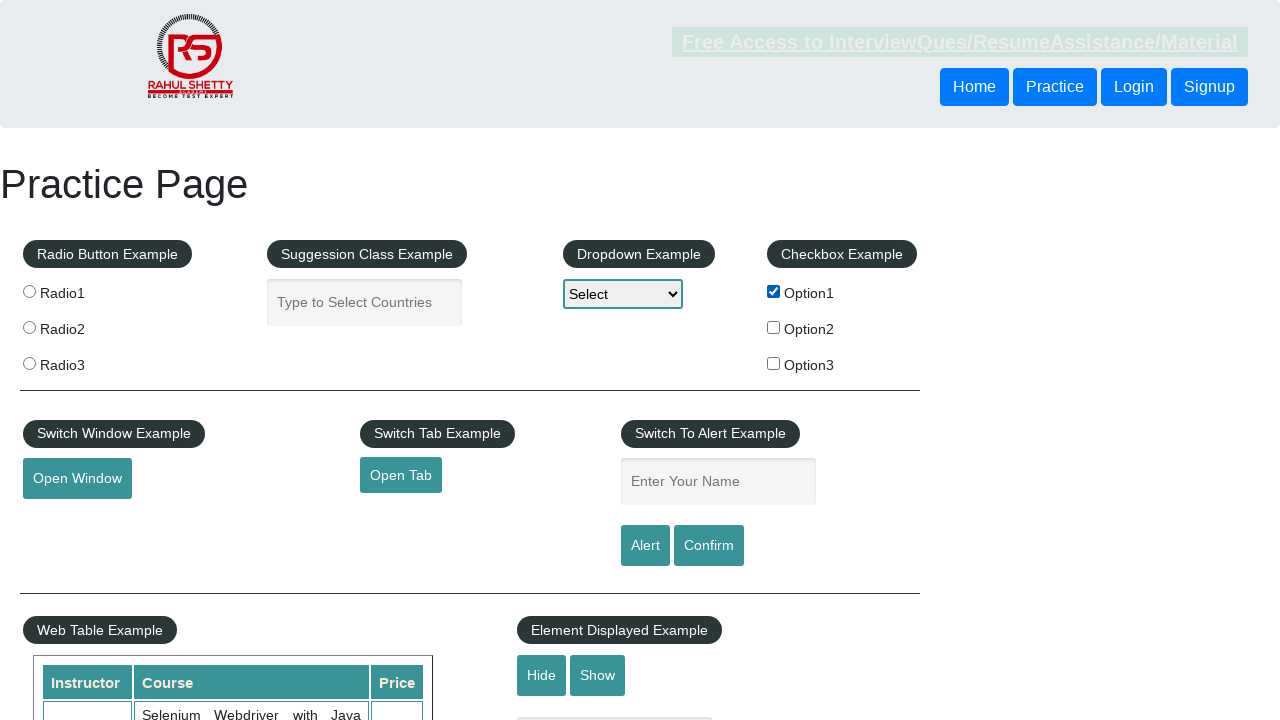

Verified checkbox is selected
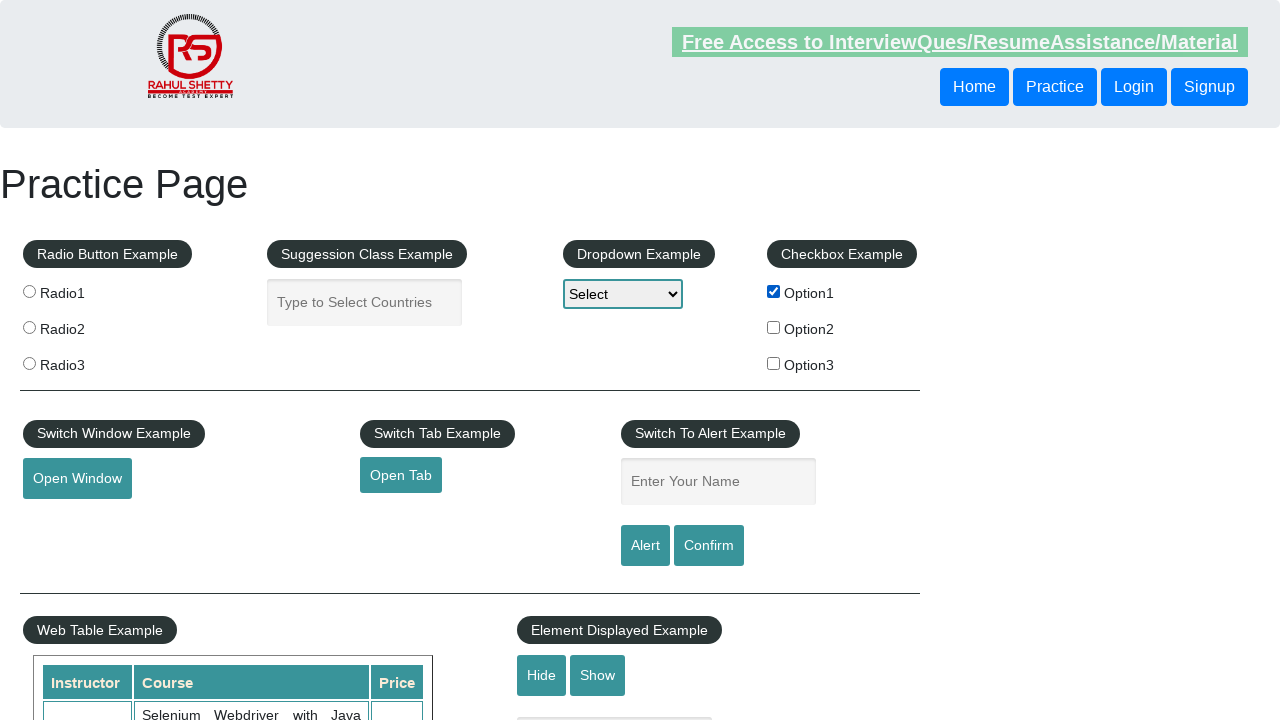

Clicked checkbox to deselect it at (774, 291) on #checkBoxOption1
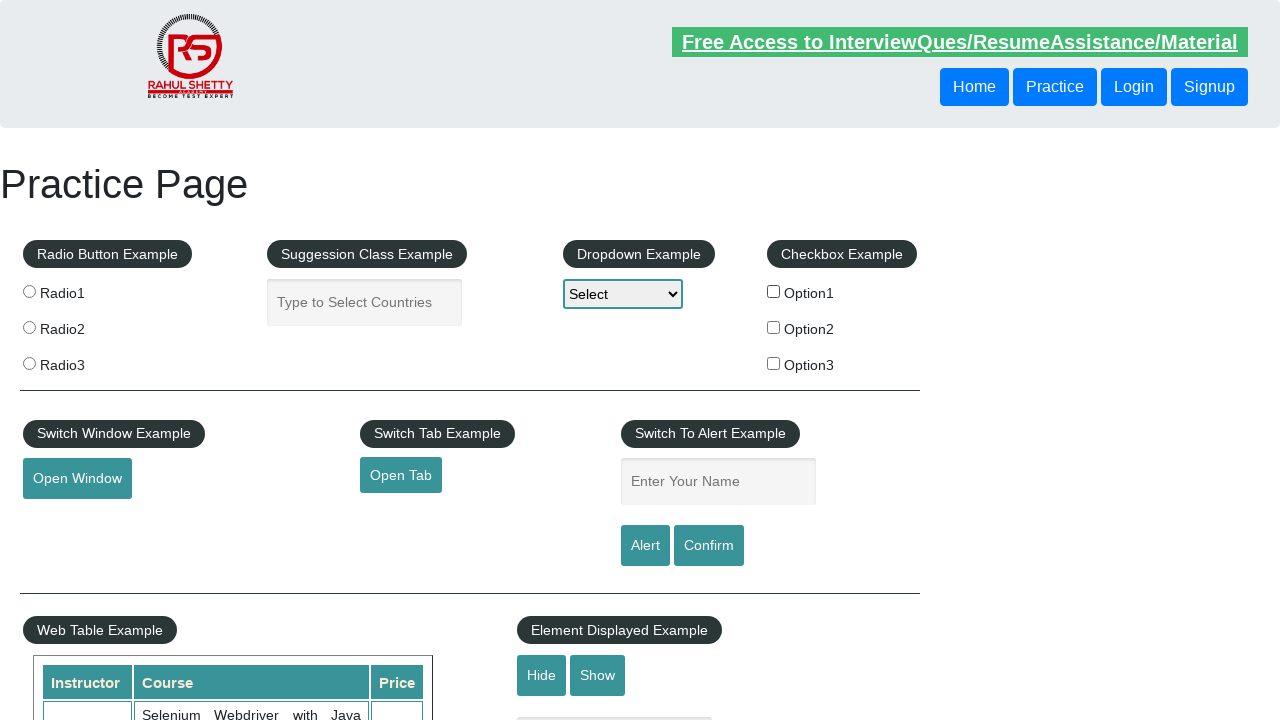

Verified checkbox is deselected
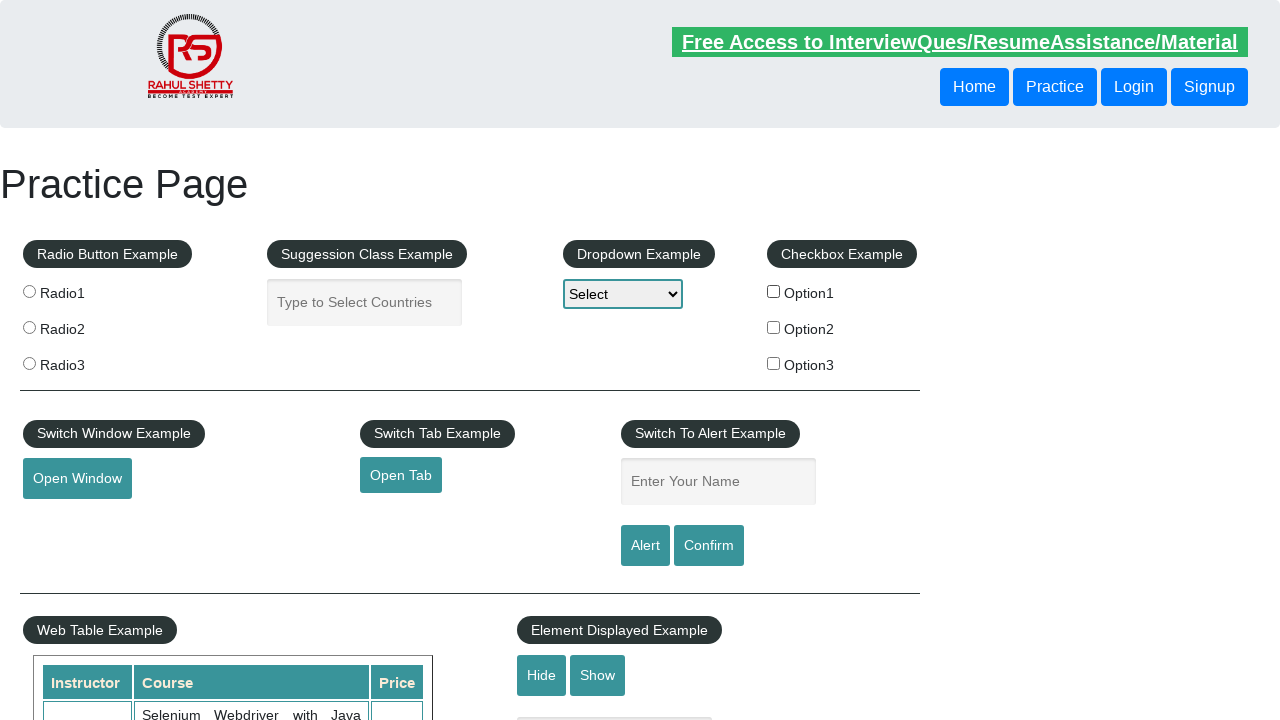

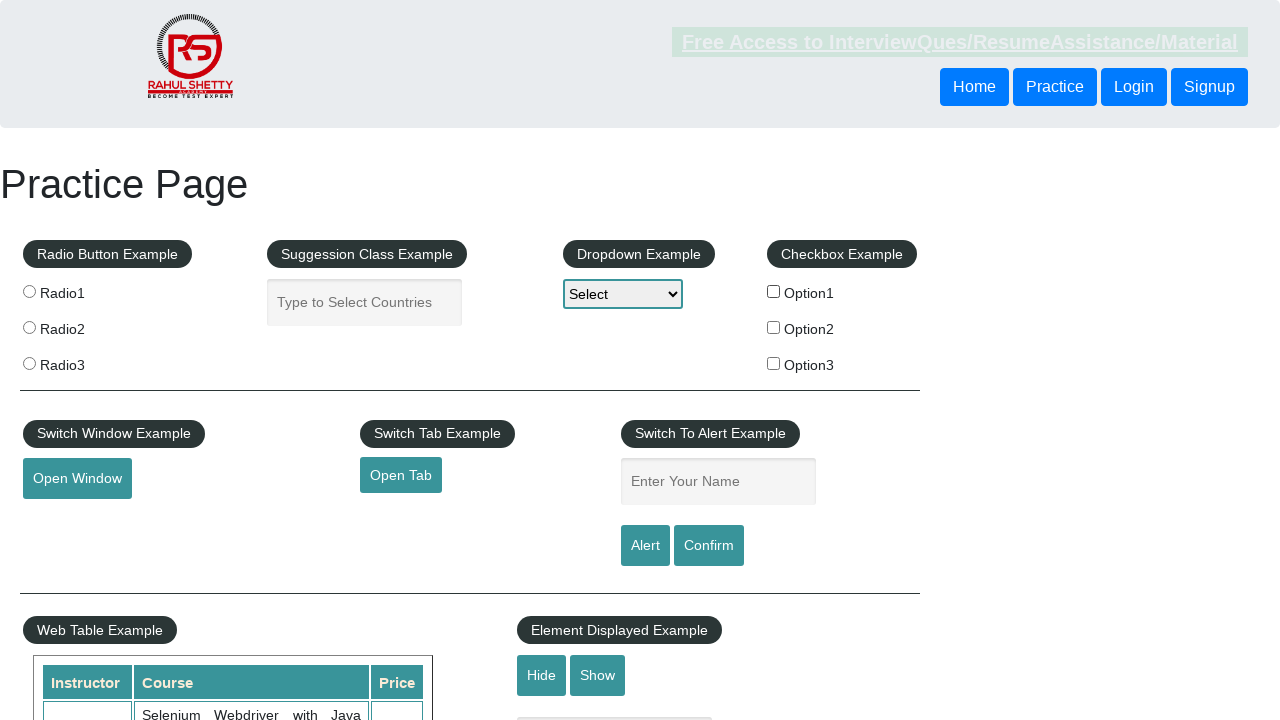